Tests autocomplete form by filling country, locality, and street number fields using ID selectors

Starting URL: https://formy-project.herokuapp.com/autocomplete

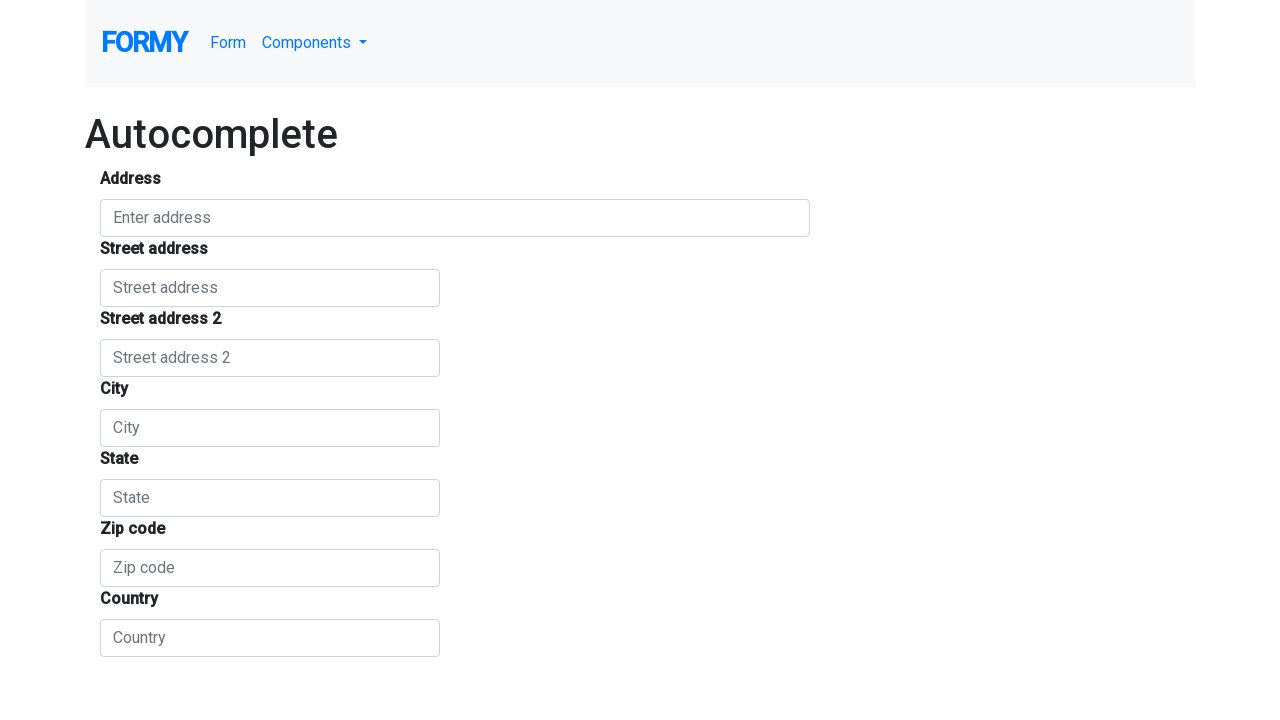

Filled country field with 'Romania' using ID selector on #country
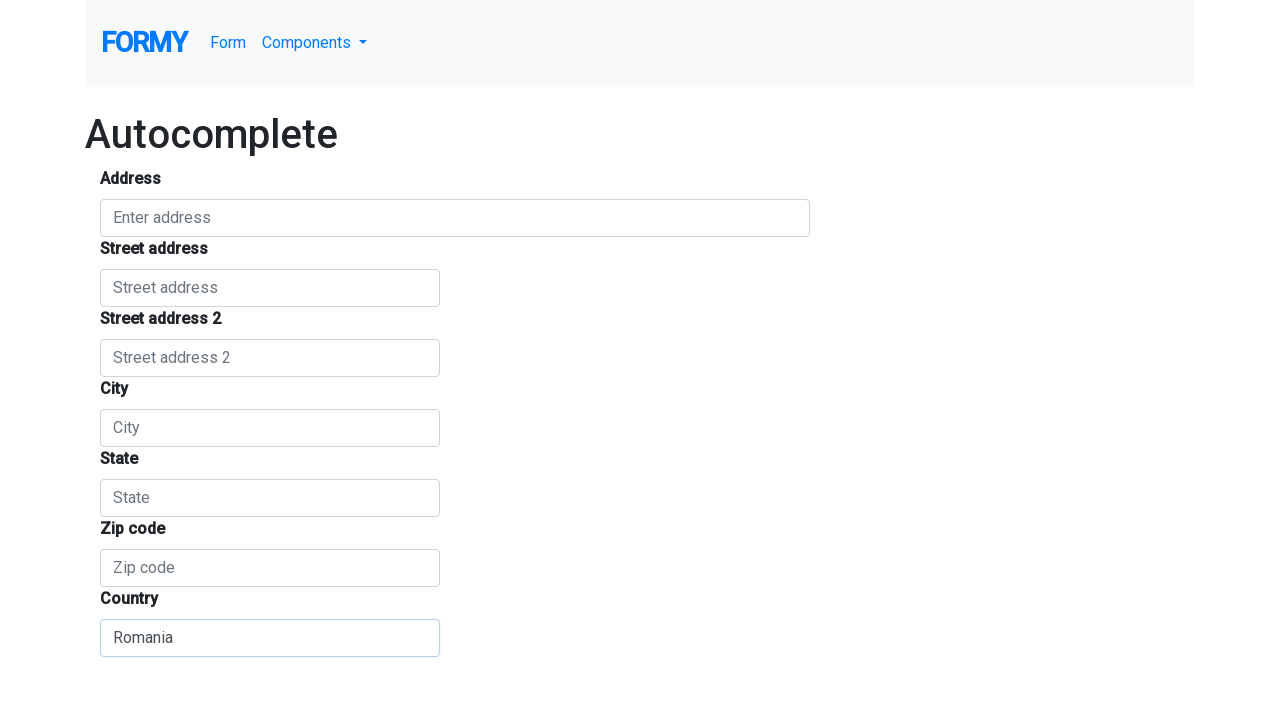

Filled locality field with 'Bucuresti' using ID selector on #locality
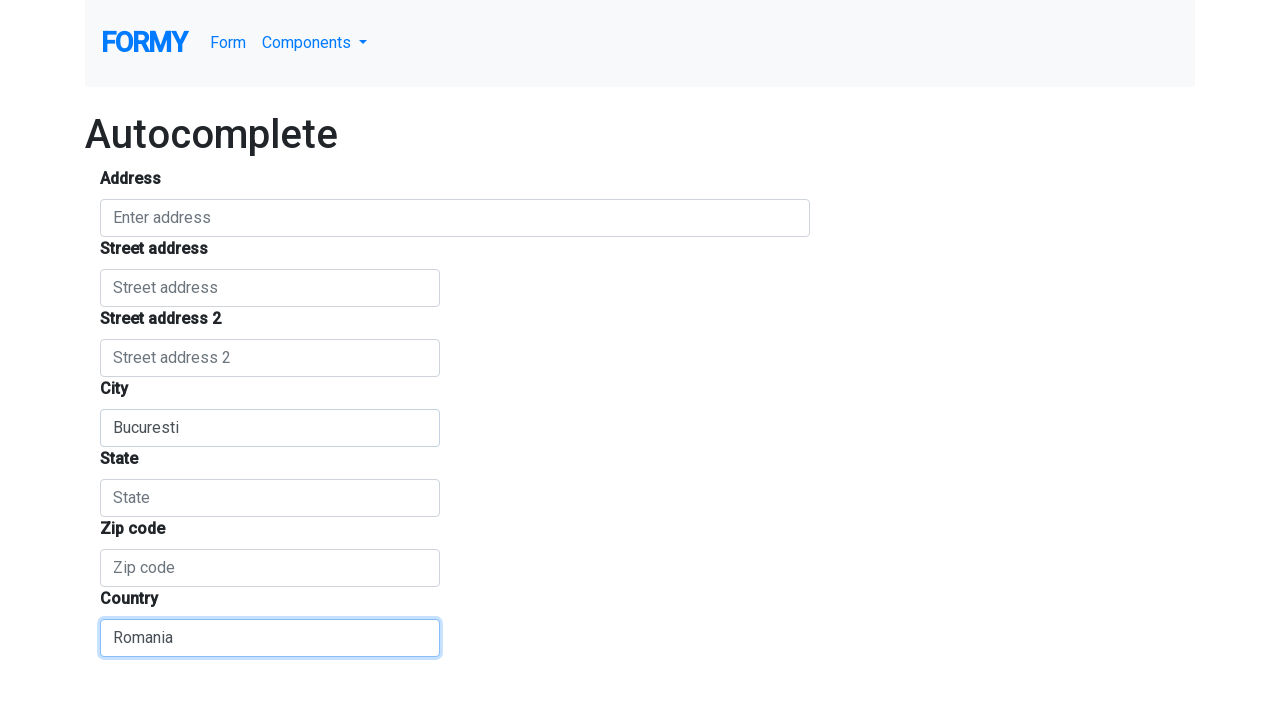

Filled street number field with 'Hrisovului' using ID selector on #street_number
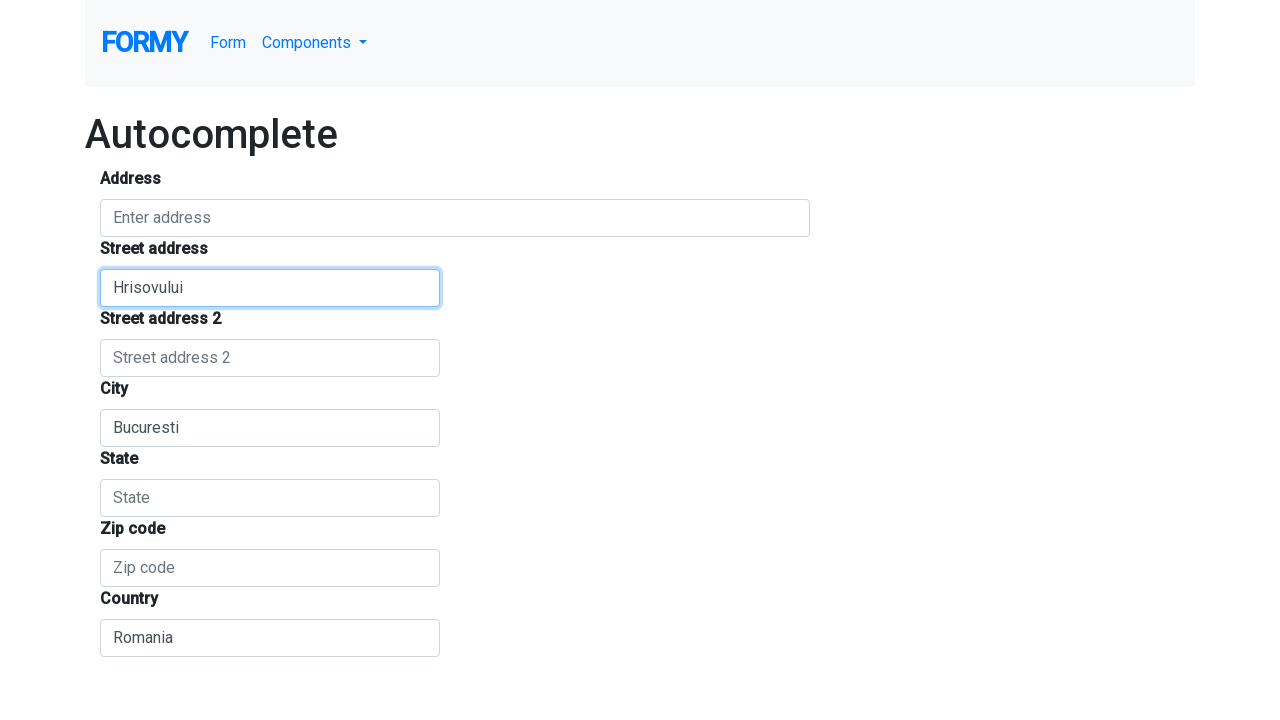

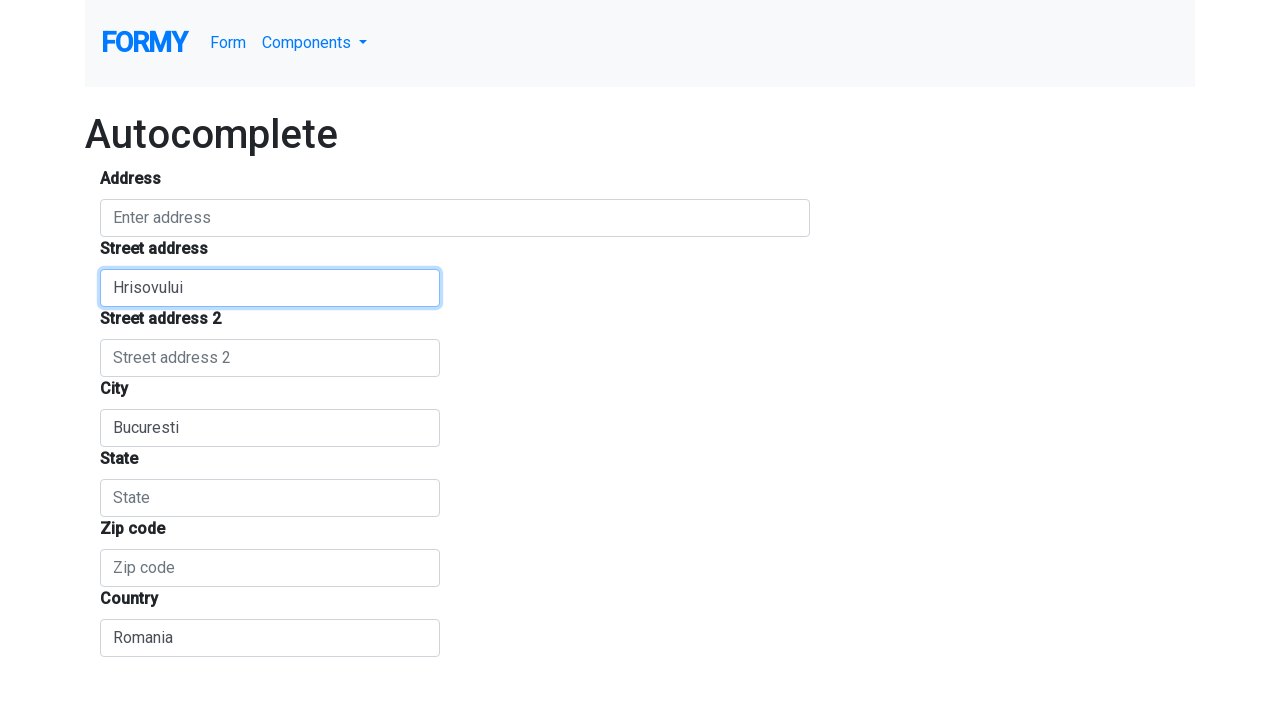